Tests that the /restaurants route is accessible and loads without a 404 error, verifying restaurant-related content is present on the page.

Starting URL: https://ekaty.com/restaurants

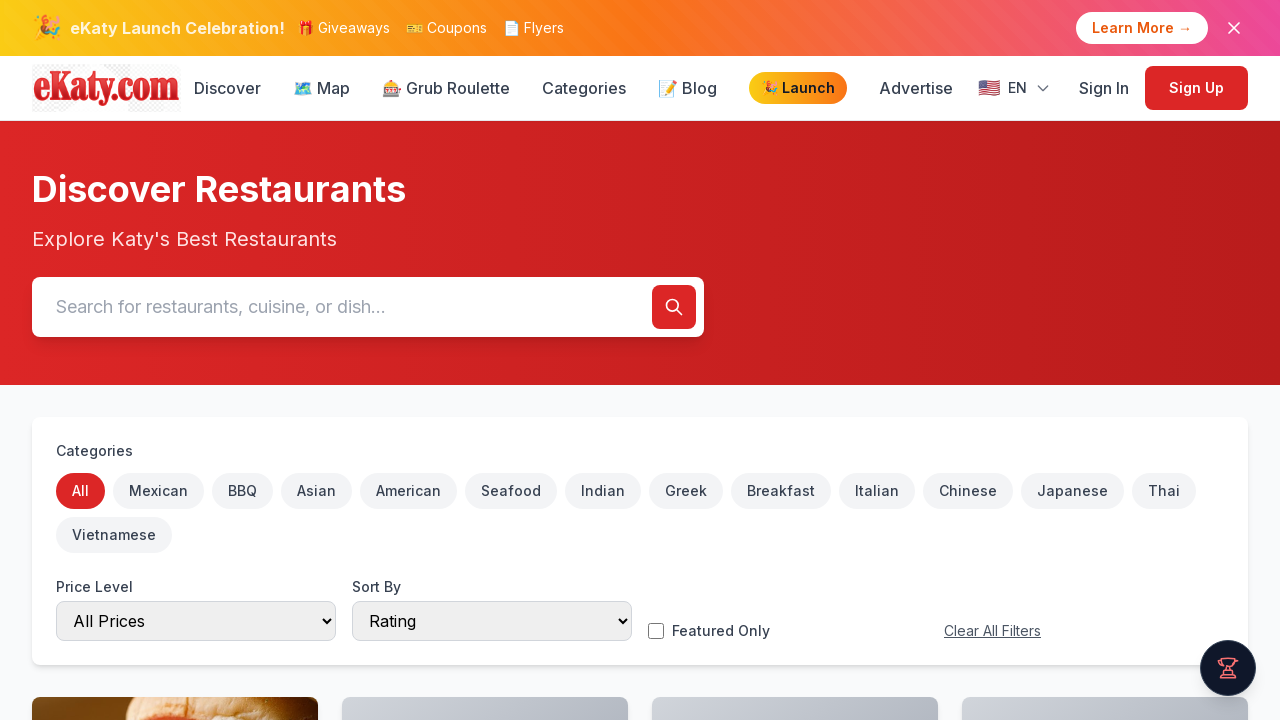

Waited 3 seconds for page to load
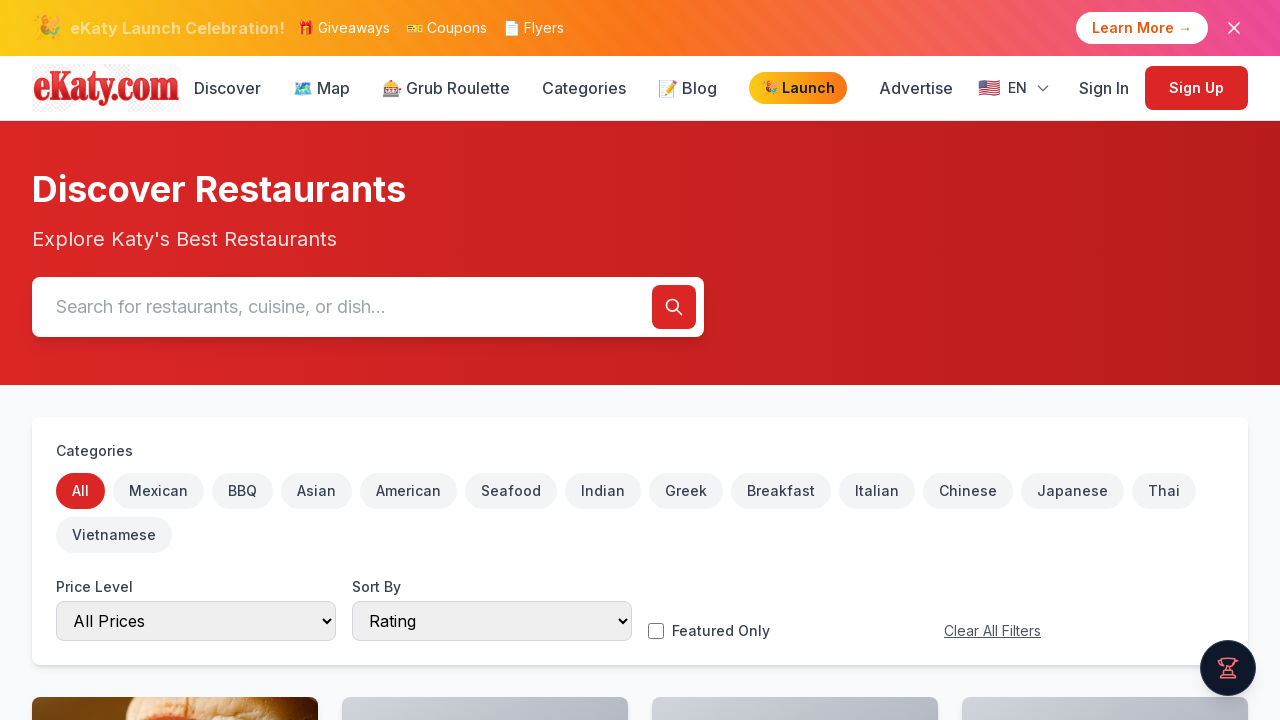

Located 404 error indicators on page
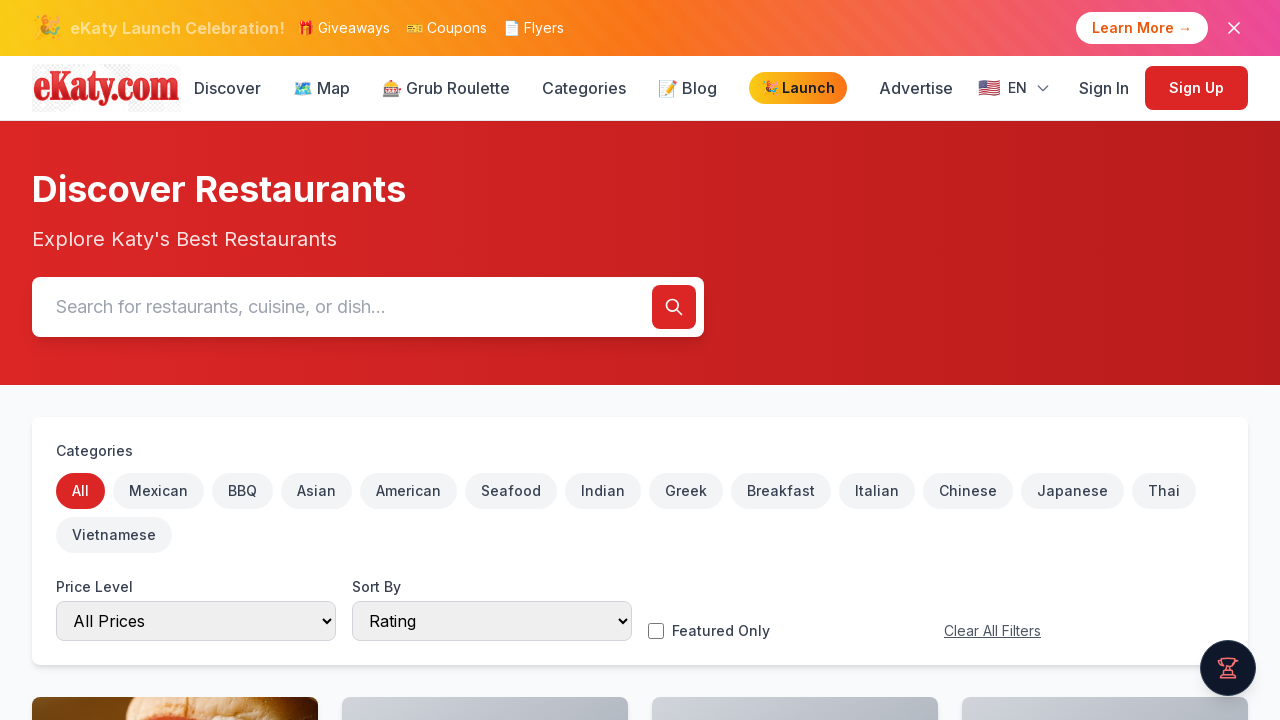

Checked for presence of 404 error elements
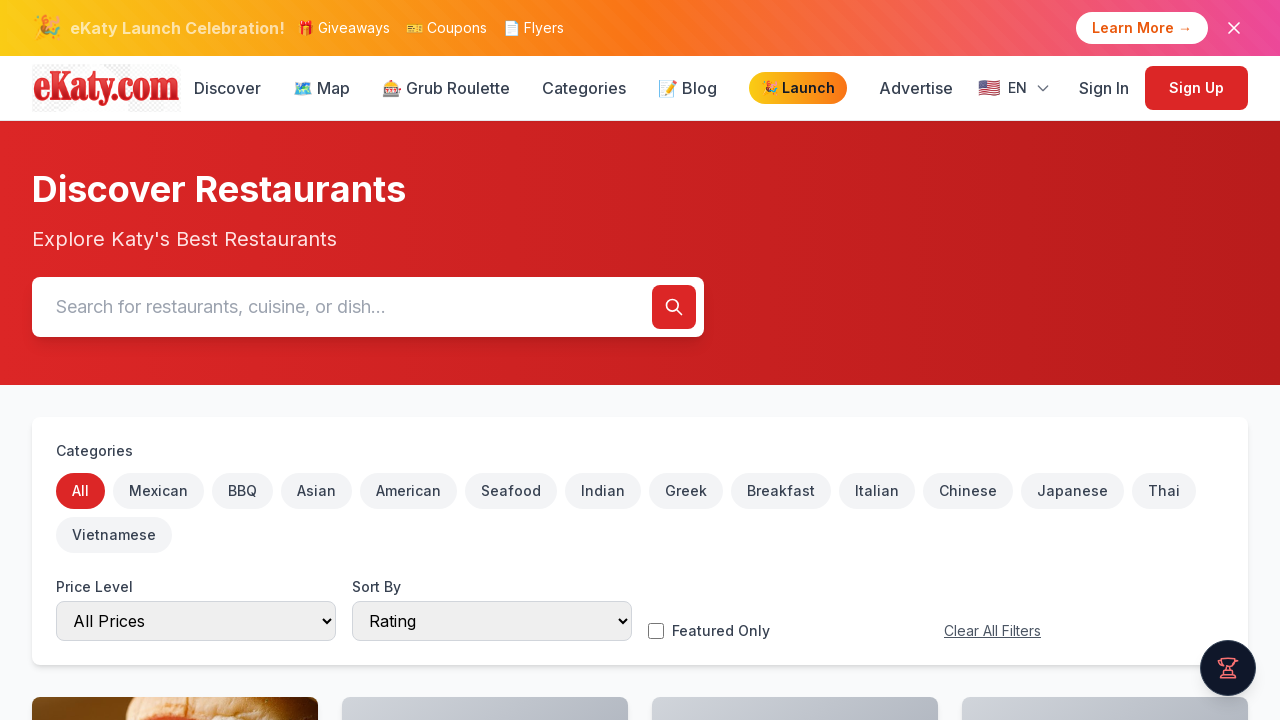

Verified no 404 error on /restaurants route
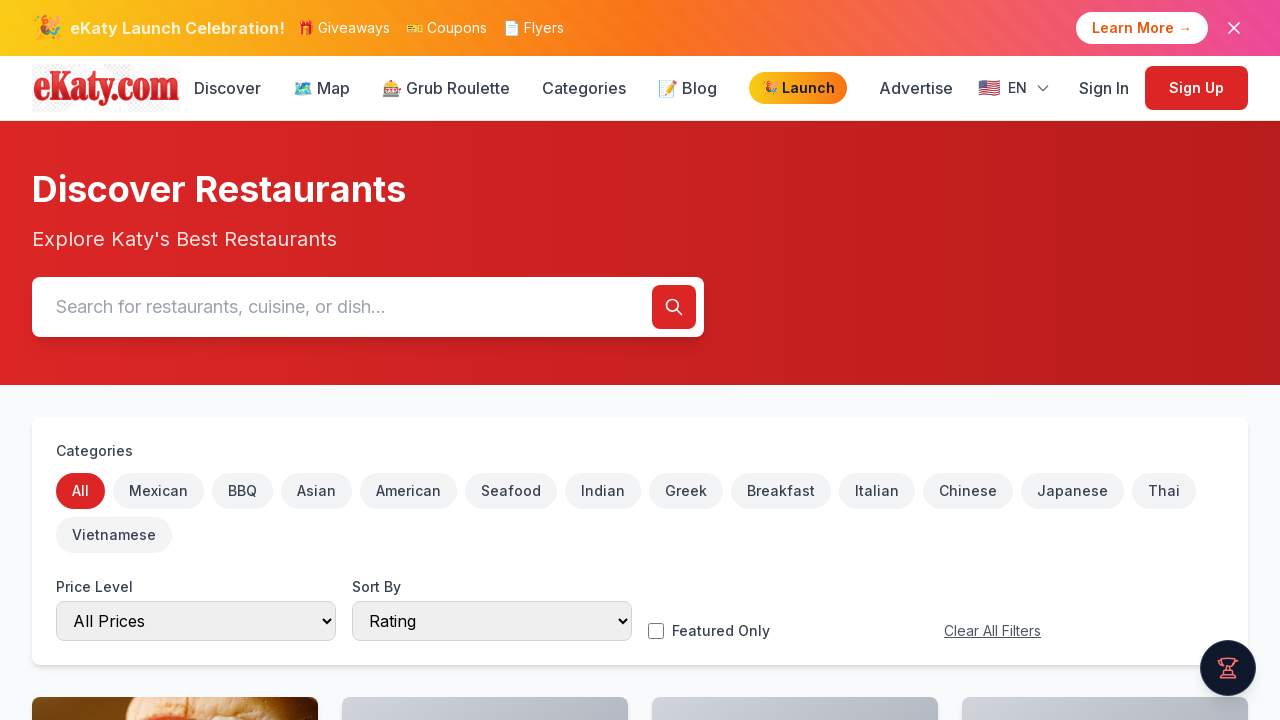

Located restaurant-related content elements
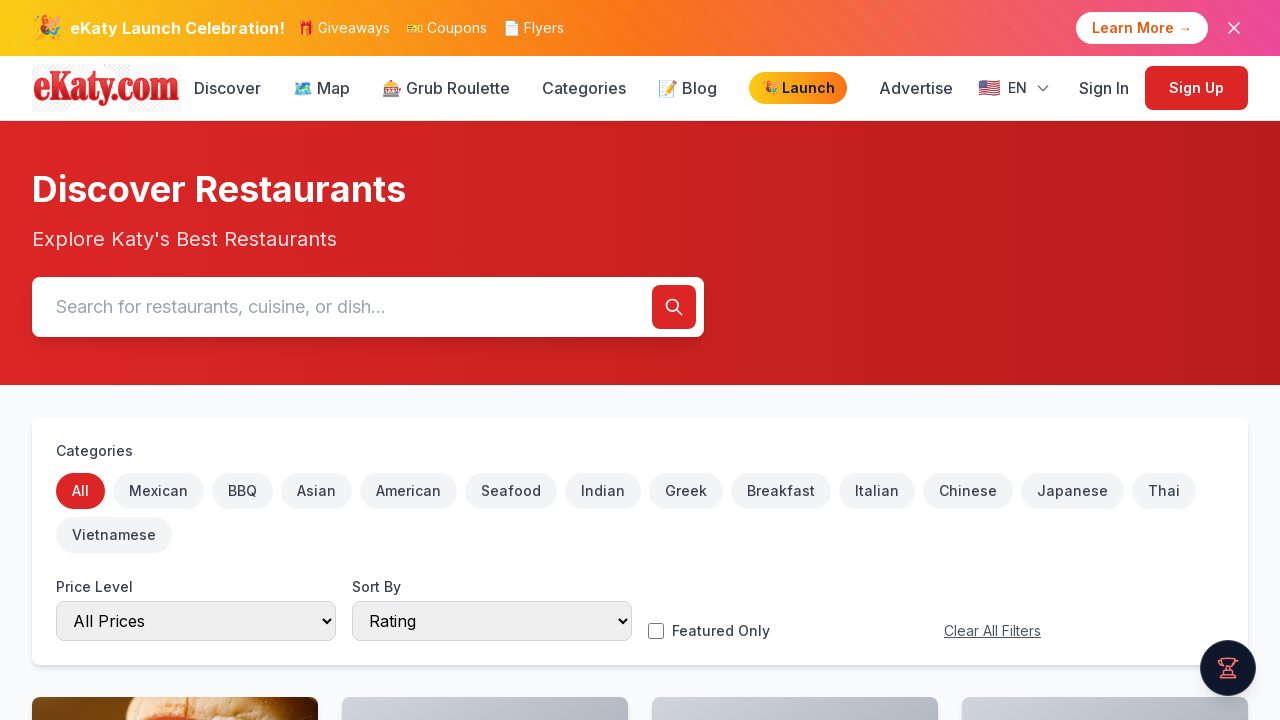

Verified restaurant-related content is present on the page
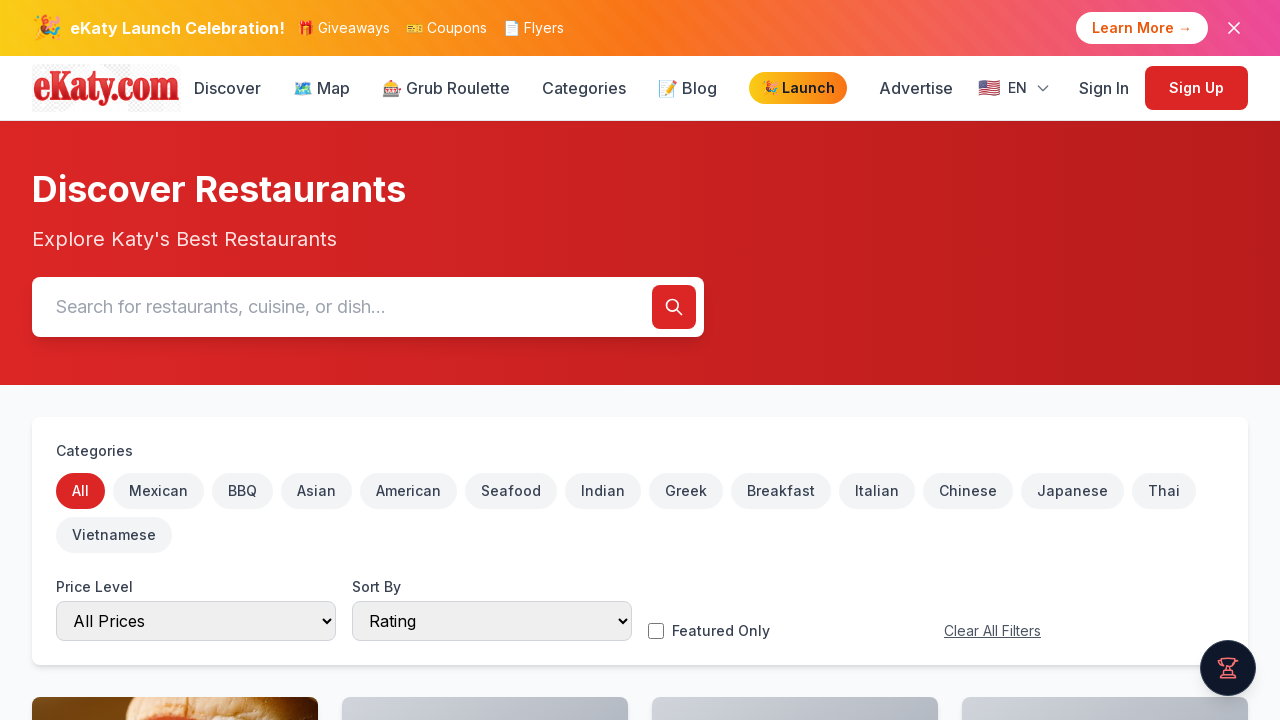

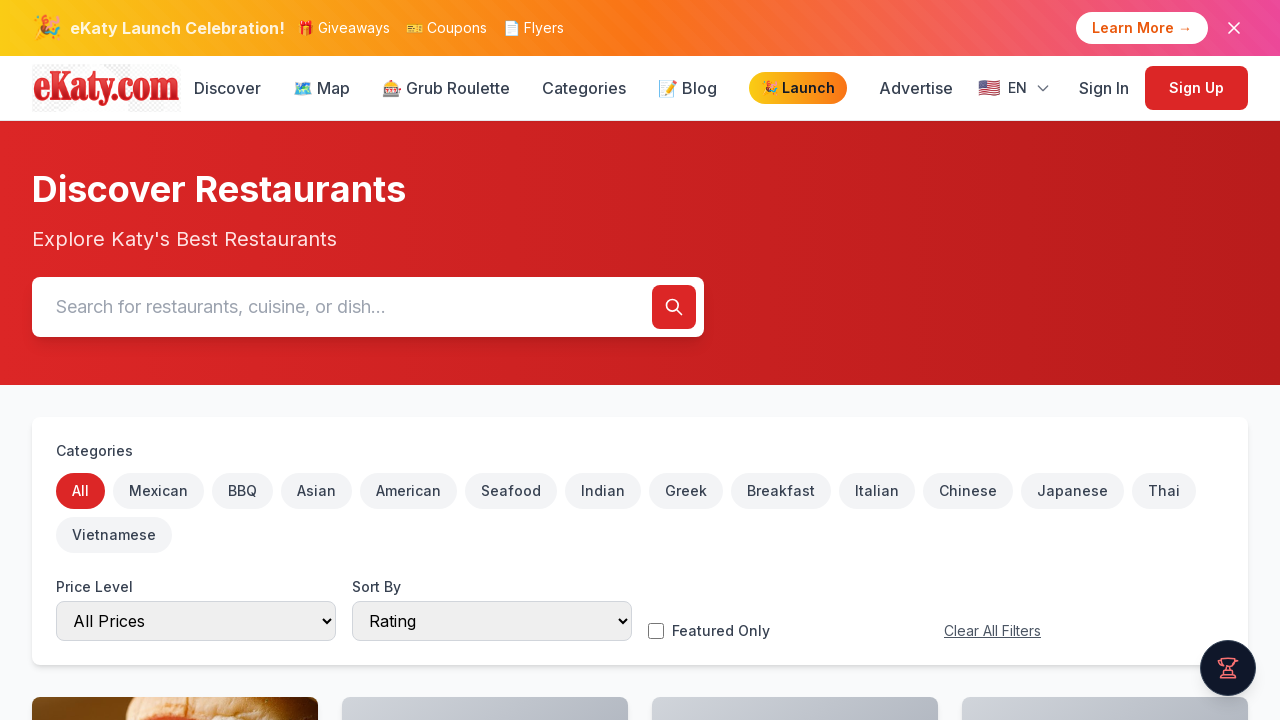